Tests that attempting to find a non-existent link on the page fails, verifying element detection behavior on the homepage

Starting URL: http://eaapp.somee.com/

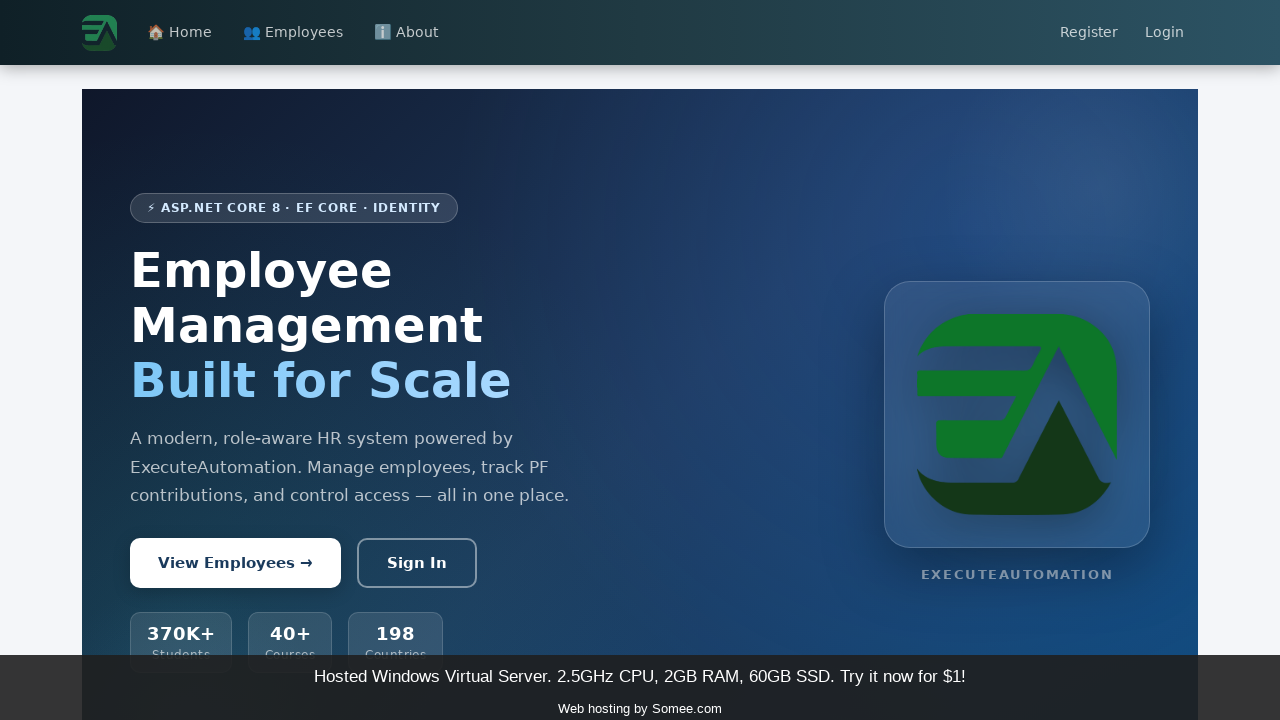

Waited for Login link to load on homepage
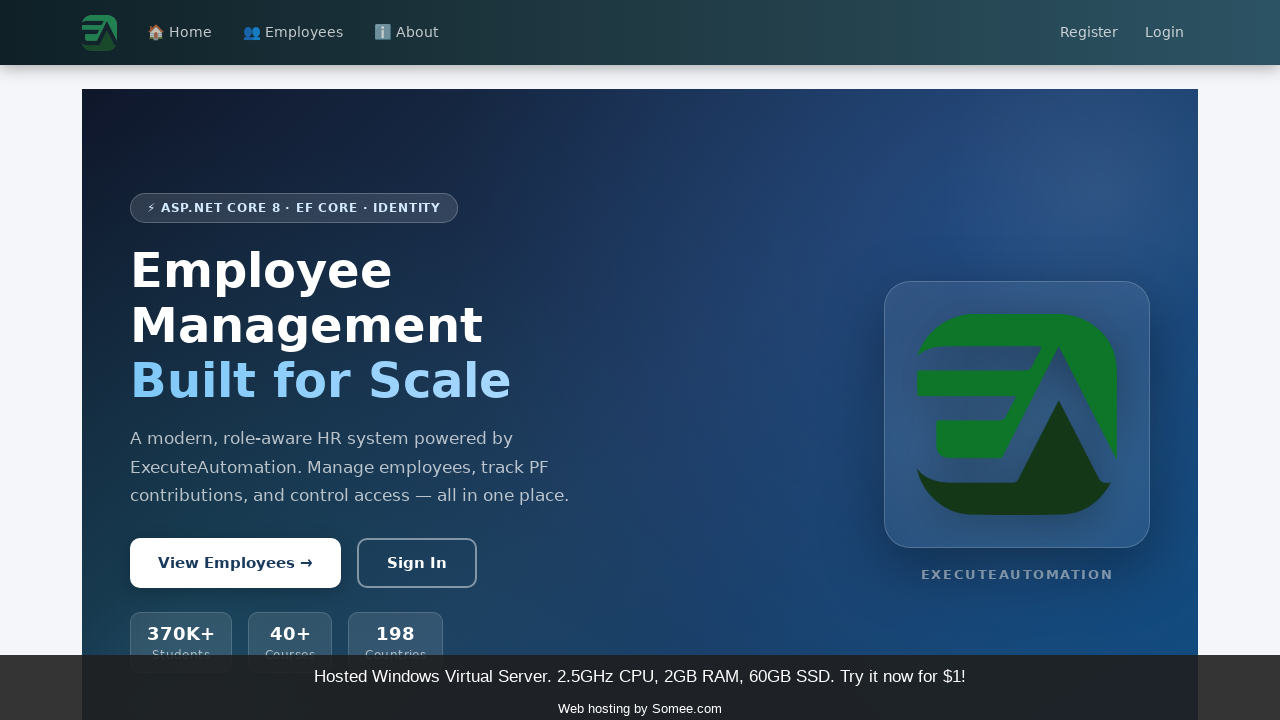

Verified that non-existent link 'Abc' is not found on page
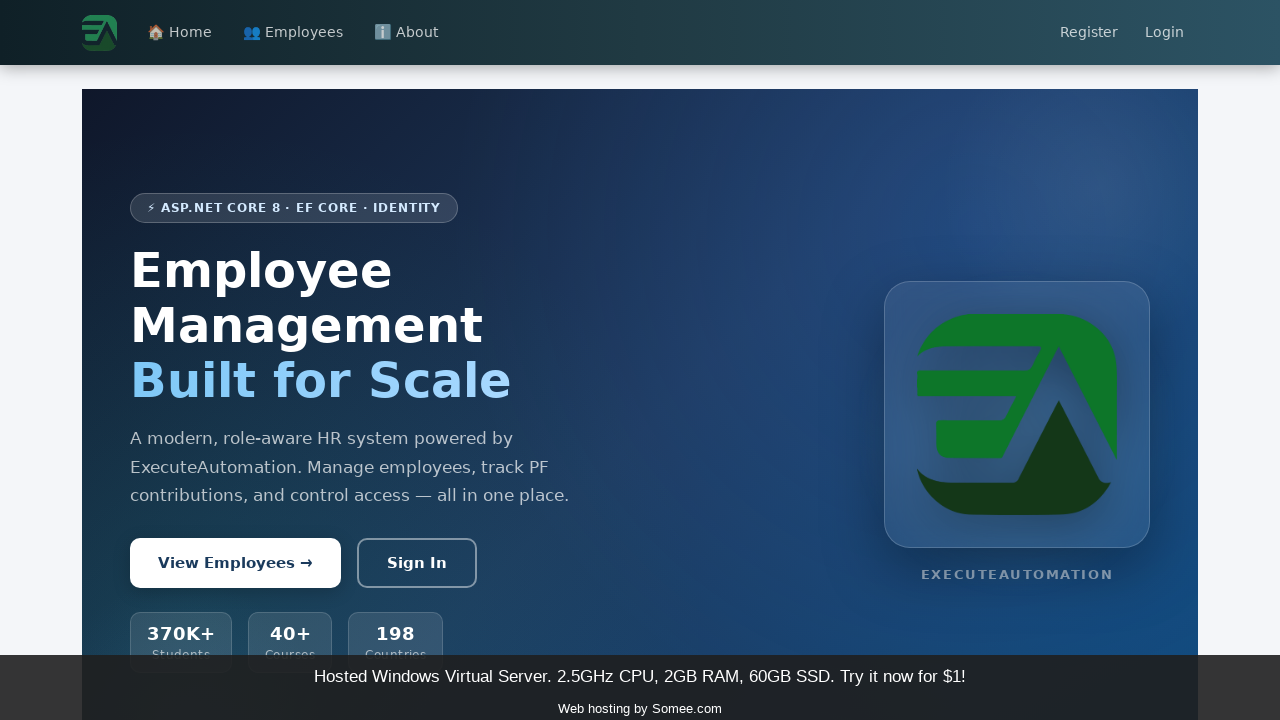

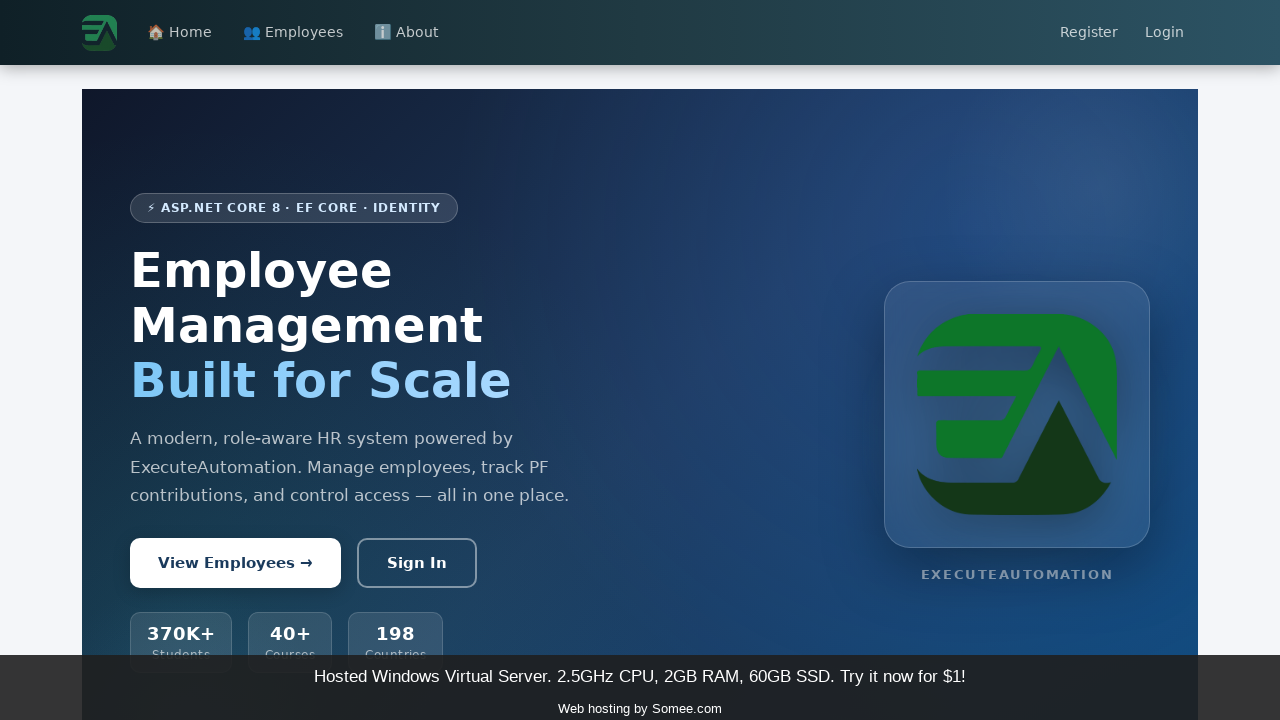